Tests JavaScript execution by injecting a div element into the page and verifying it was created

Starting URL: https://top4fitness.hu/user/login

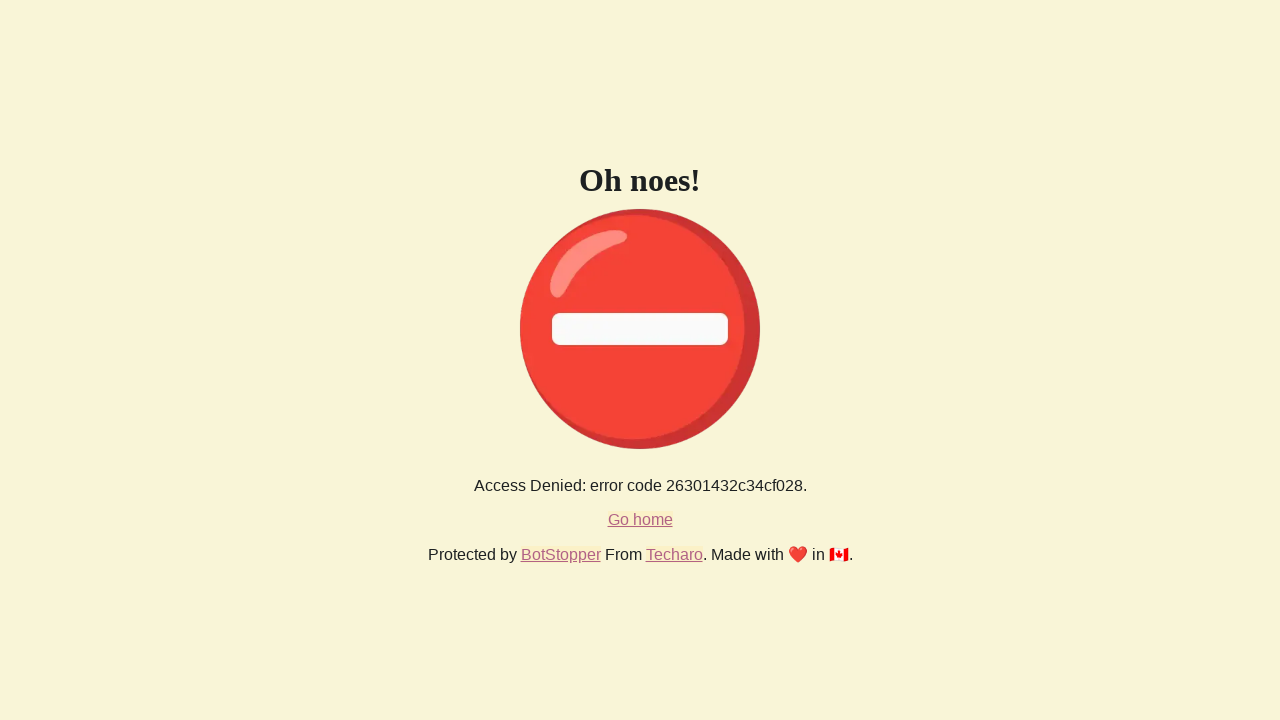

Executed JavaScript to inject a div element with text 'Selenium' and class 'selenium' into the page body
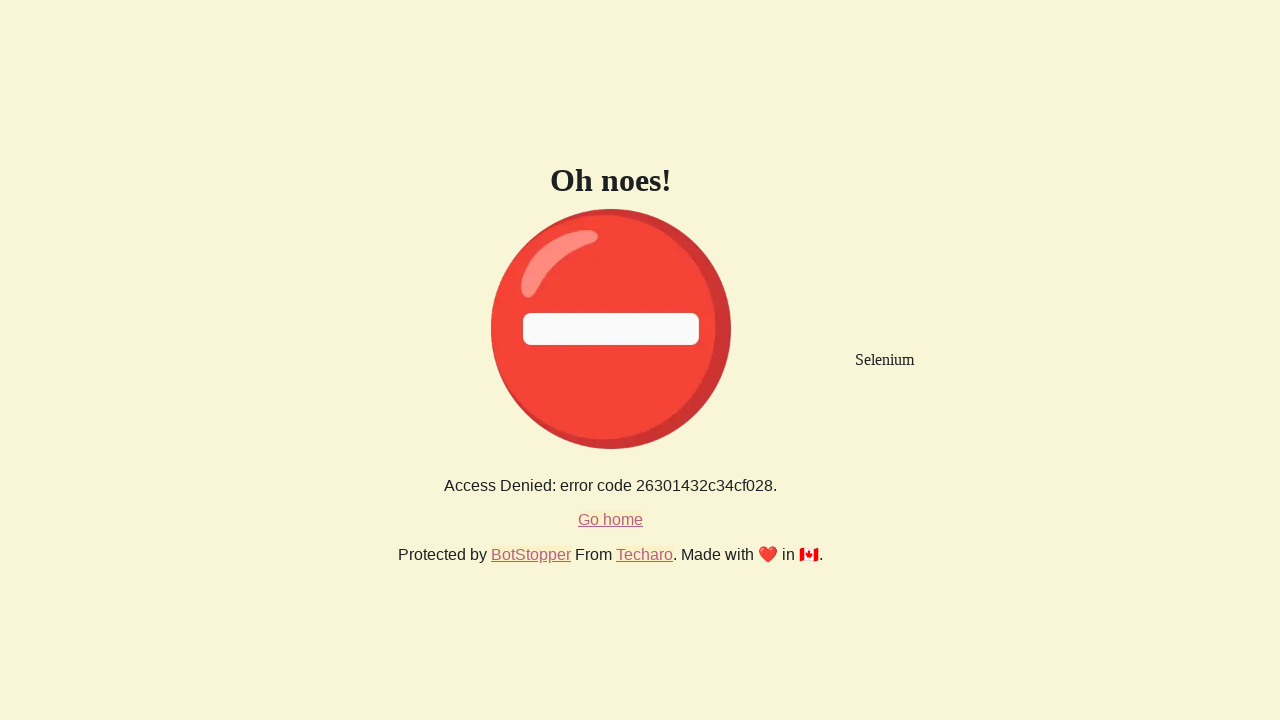

Located the injected div element by class selector '.selenium'
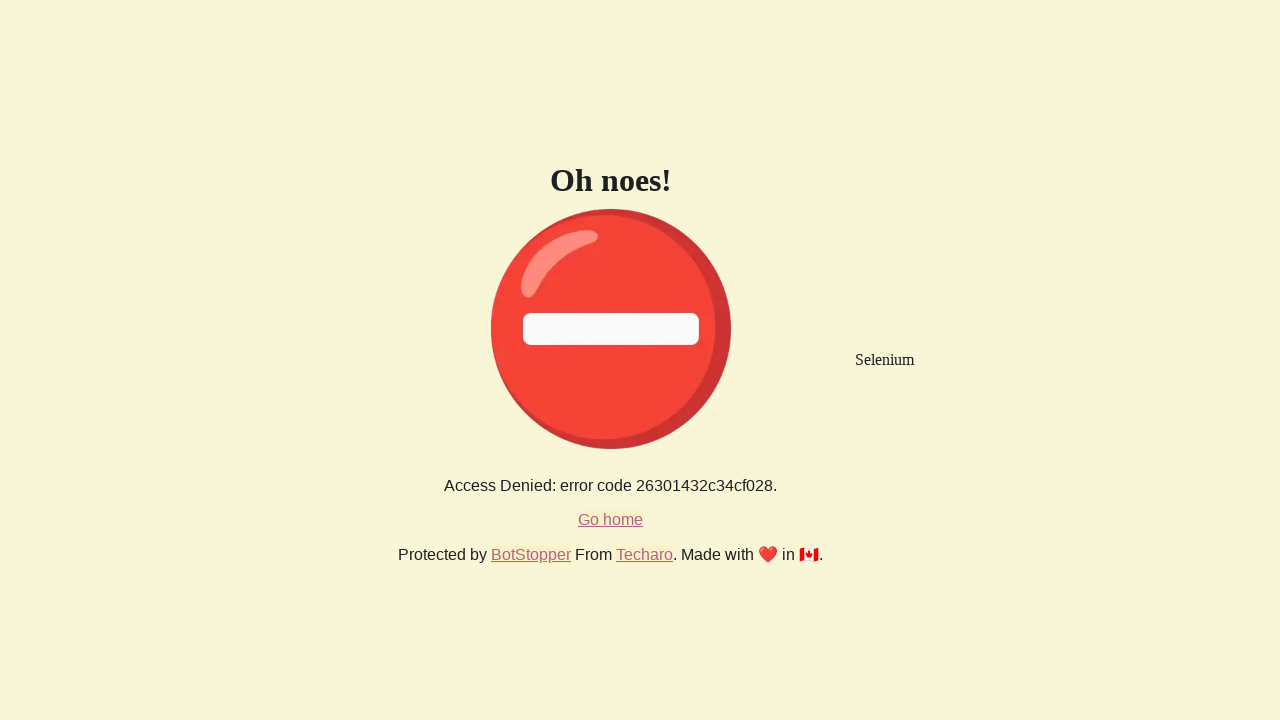

Verified that the injected div element contains the text 'Selenium'
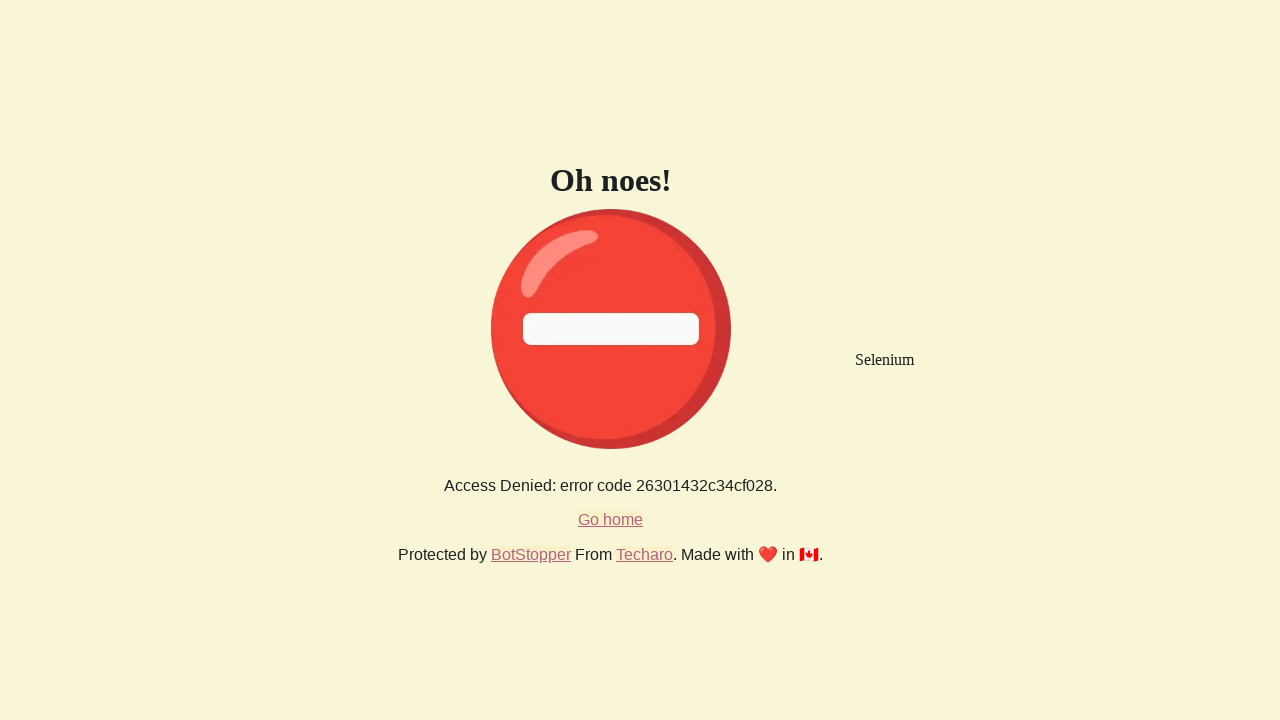

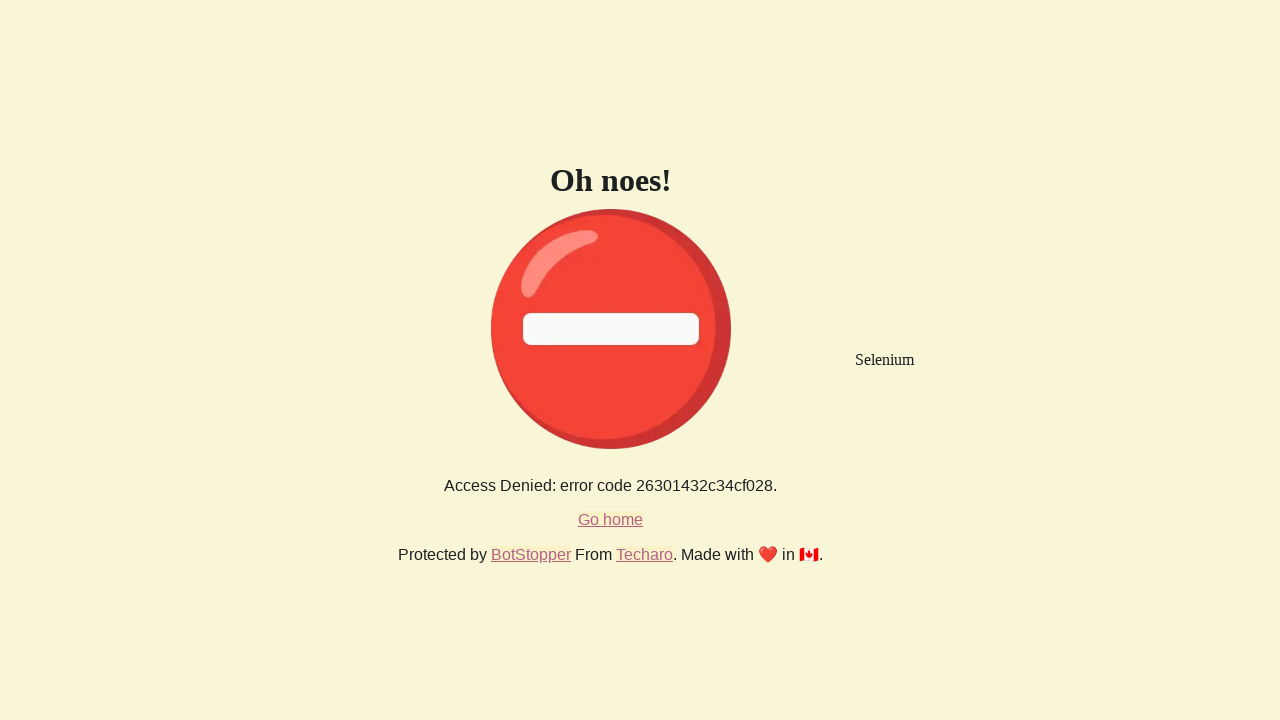